Navigates to Bible Gateway website and enters a Bible verse reference in the quick search field

Starting URL: https://biblegateway.com

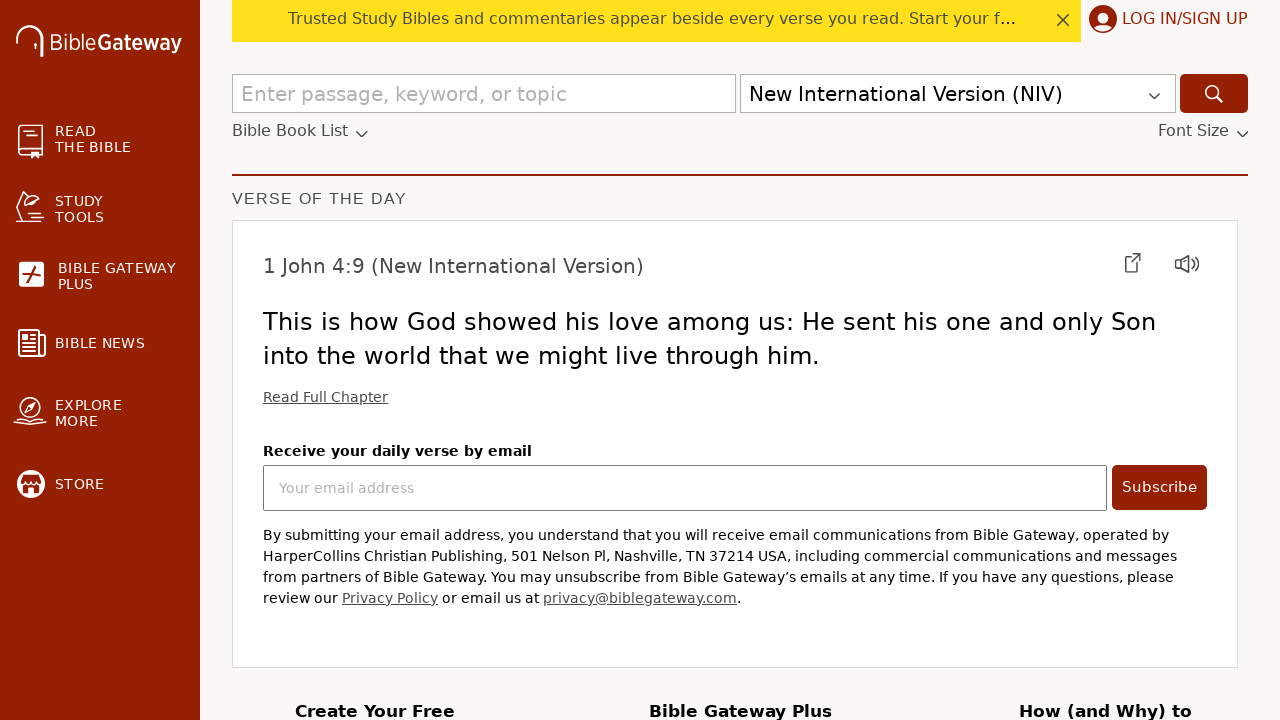

Navigated to Bible Gateway website
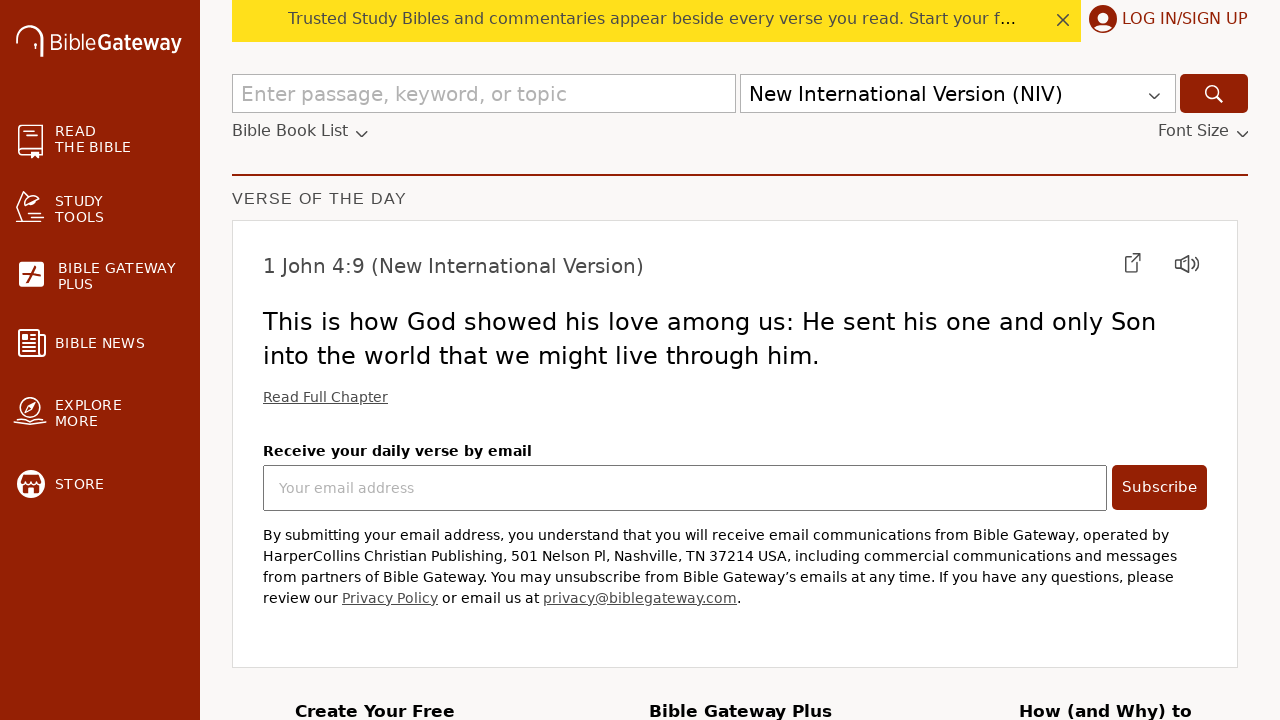

Entered 'Math 3:16' in quick search field on input[name='quicksearch']
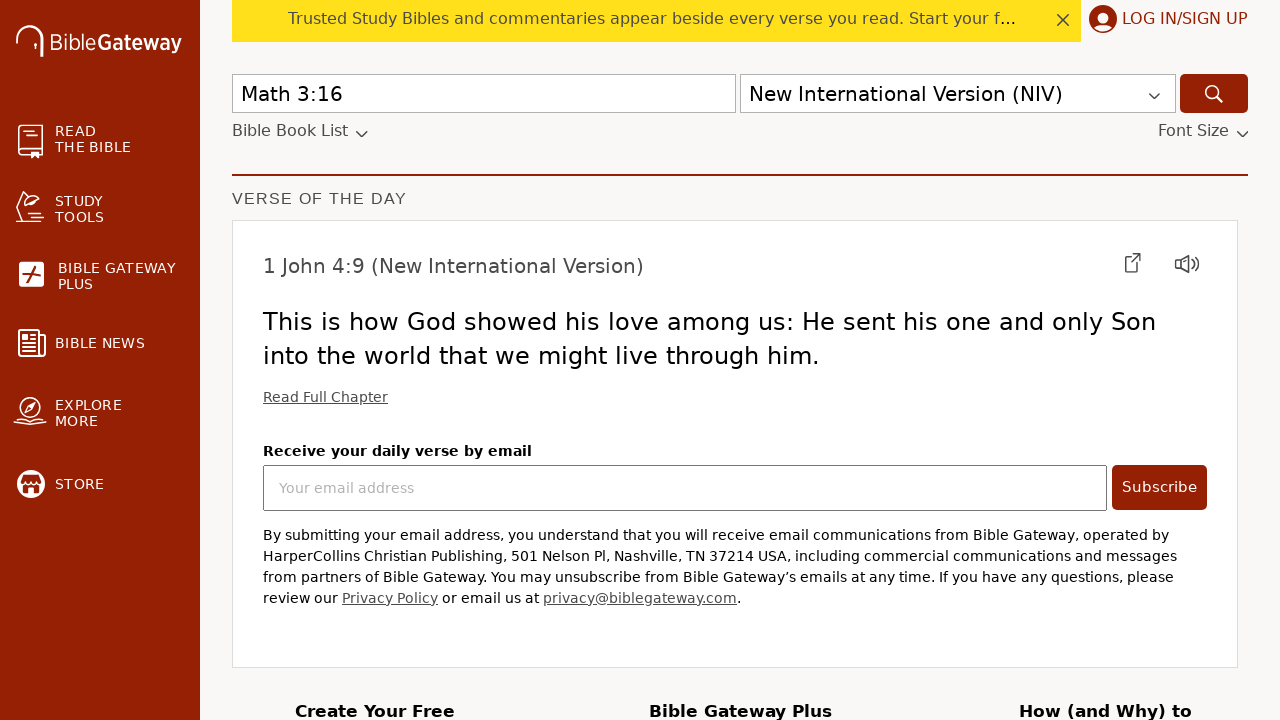

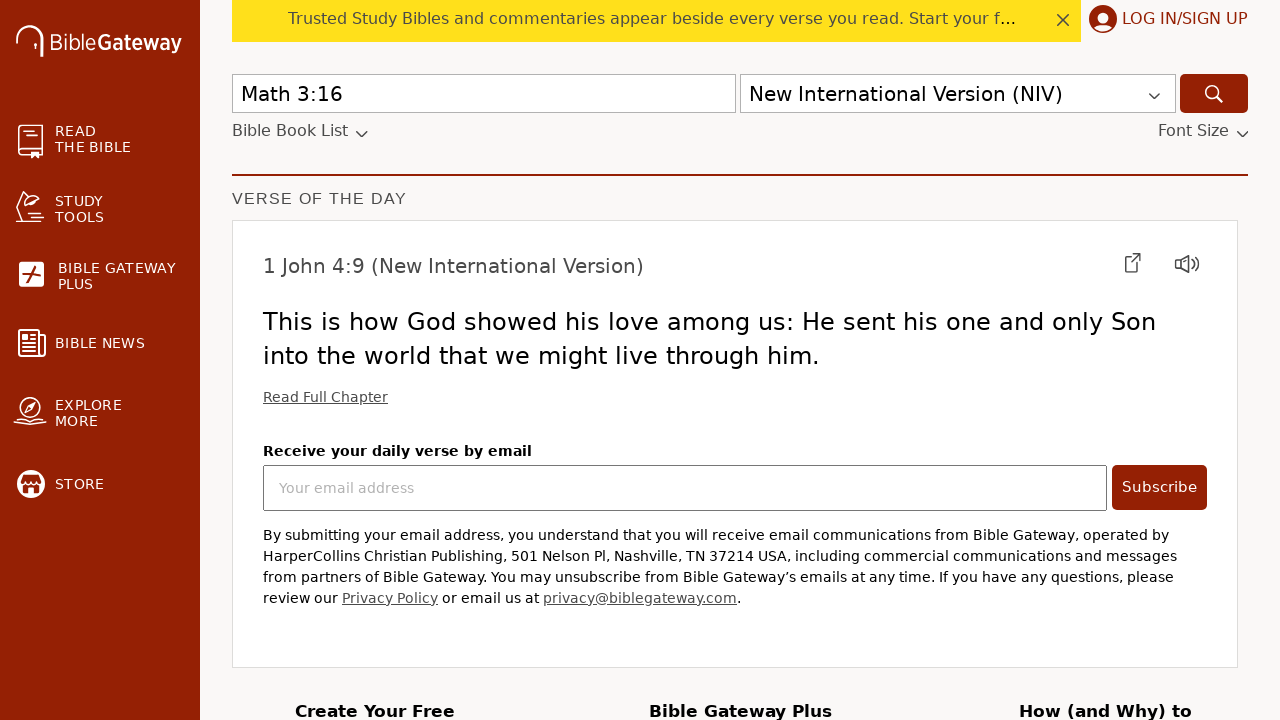